Tests double-click functionality on a button to trigger an action

Starting URL: https://automationfc.github.io/basic-form/index.html

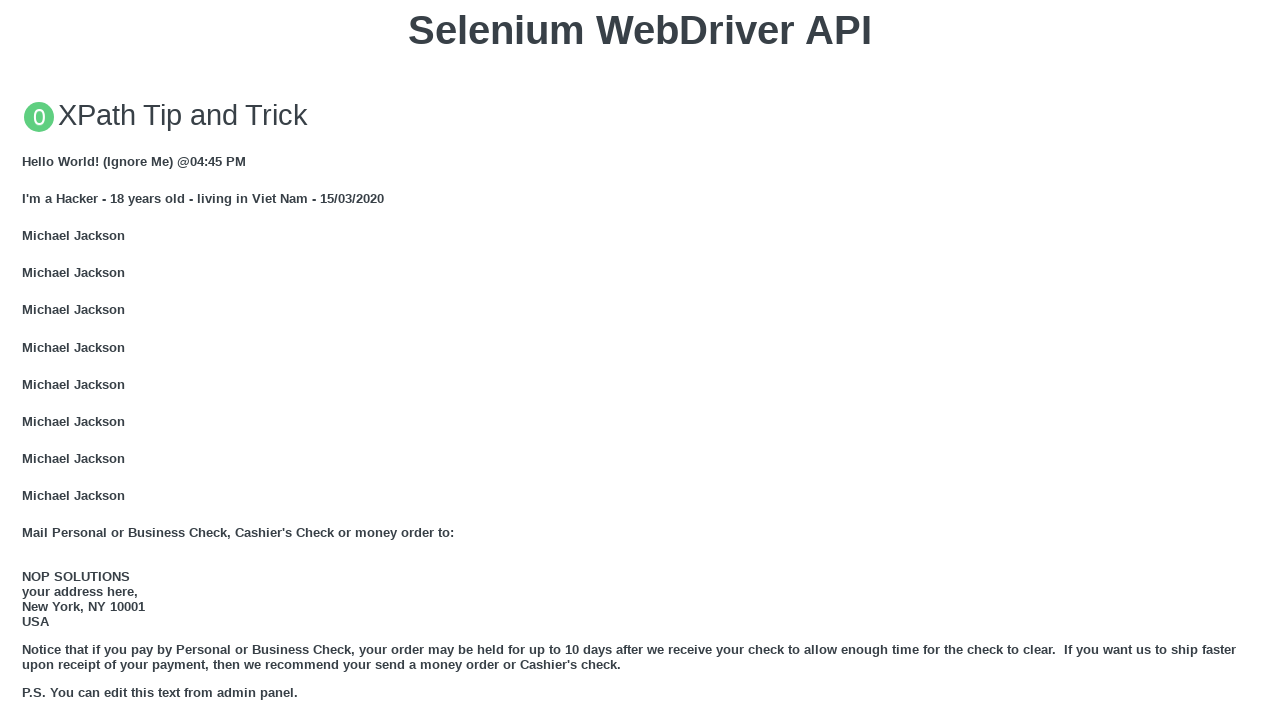

Double-clicked the 'Double click me' button at (640, 361) on xpath=//button[contains(text(),'Double click me')]
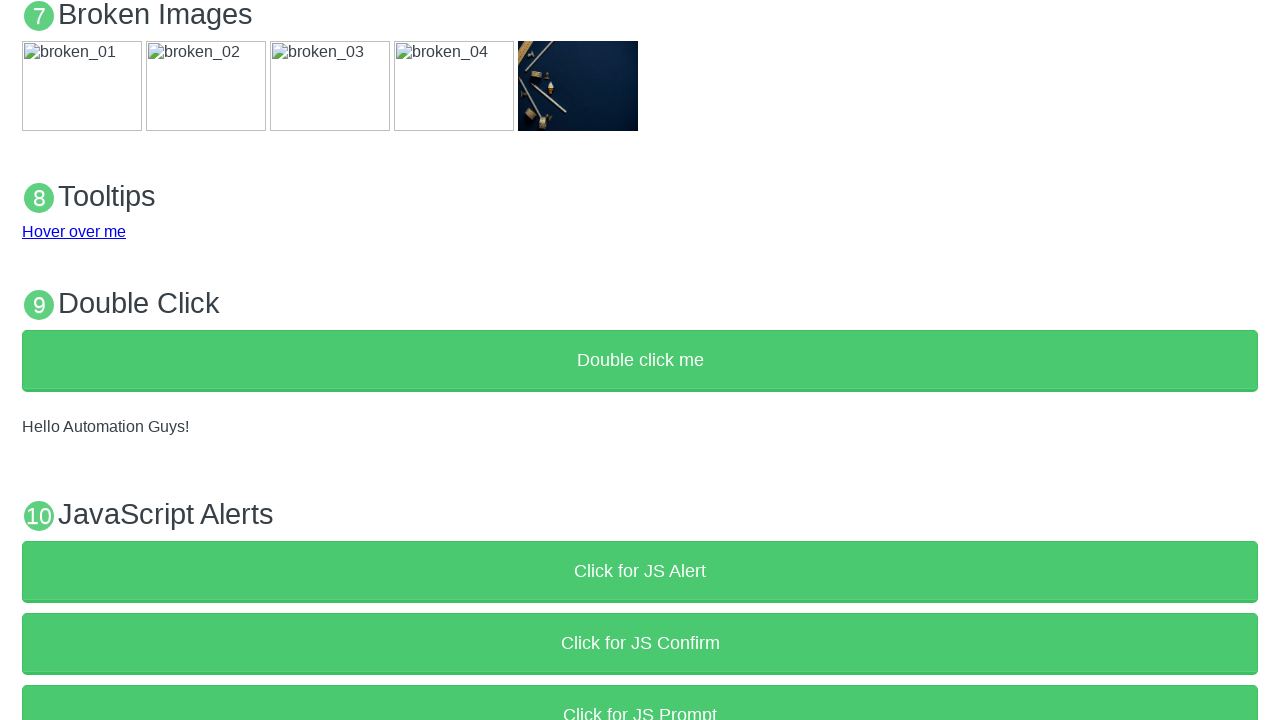

Verified result text 'Hello Automation Guys!' appeared
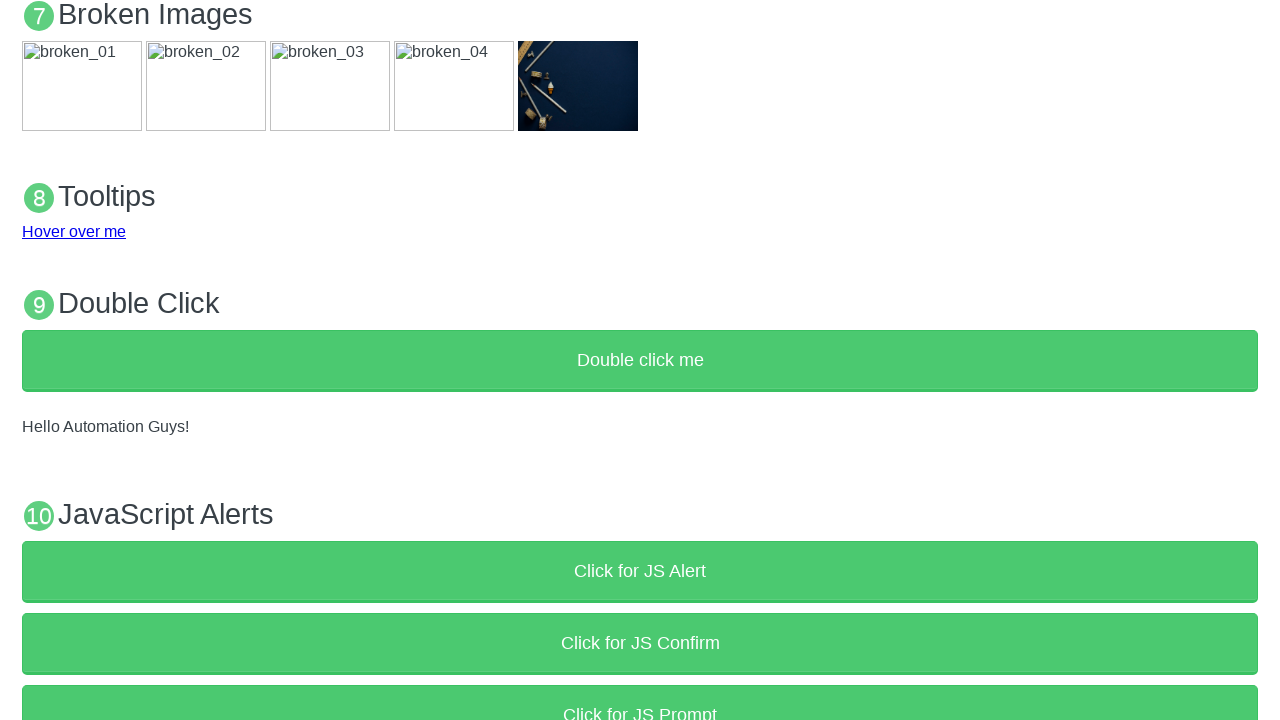

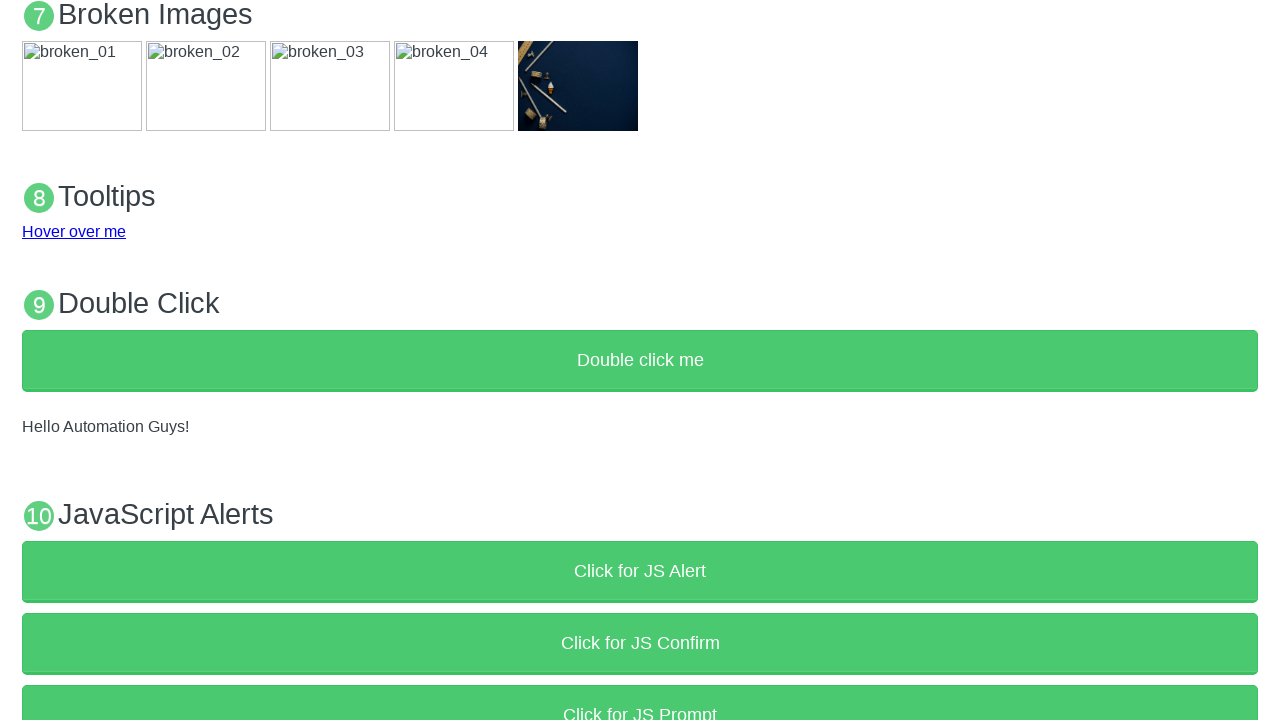